Tests mouse hover action by moving cursor over a dropdown element

Starting URL: https://testautomationpractice.blogspot.com

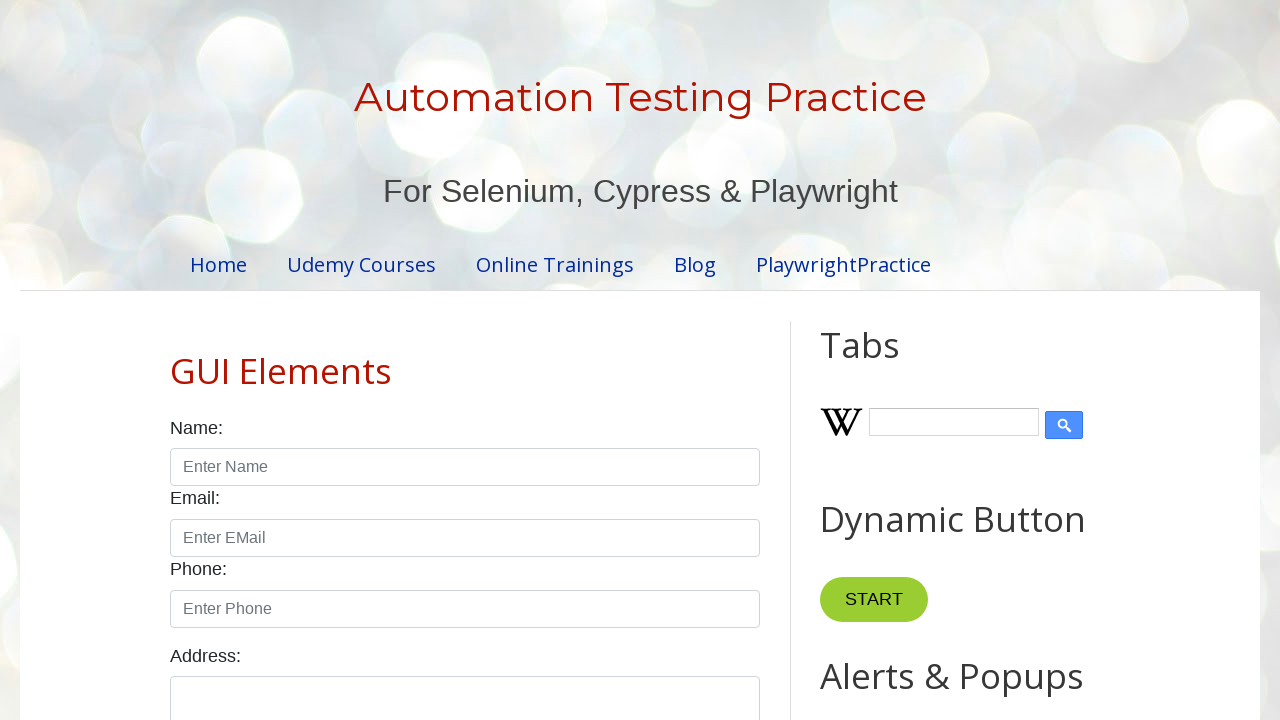

Hovered over colors dropdown element at (465, 360) on #colors
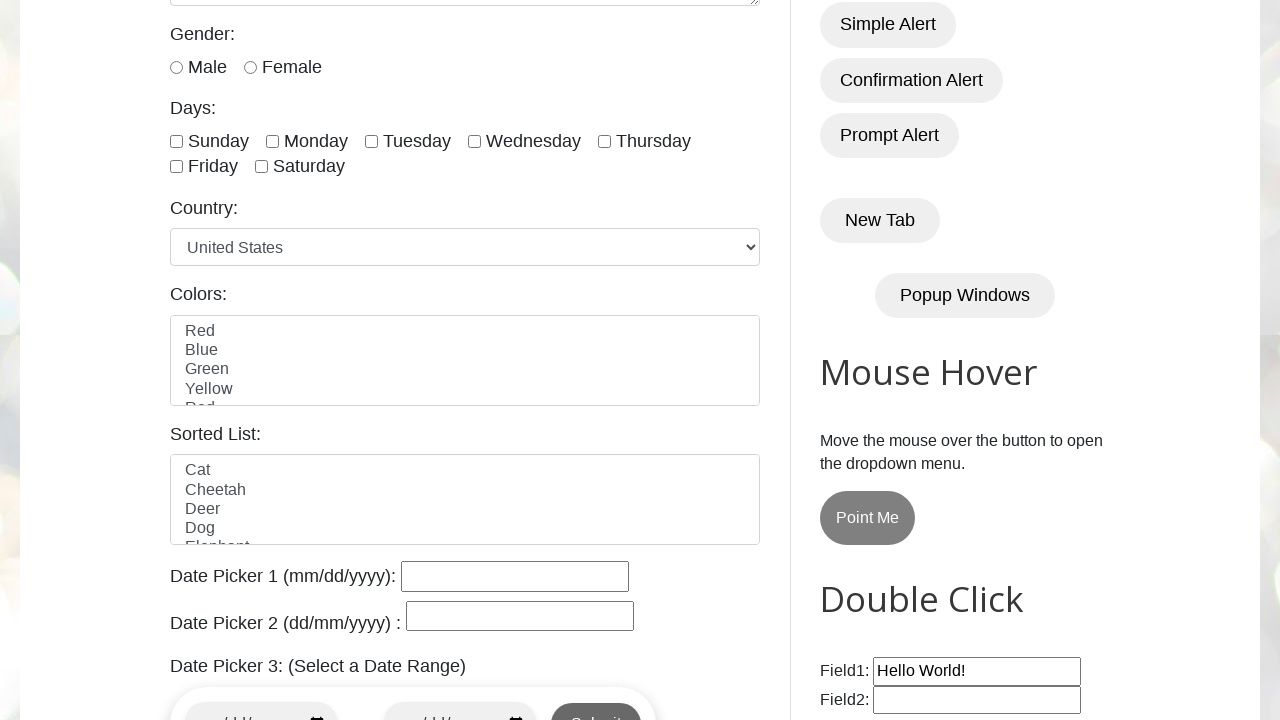

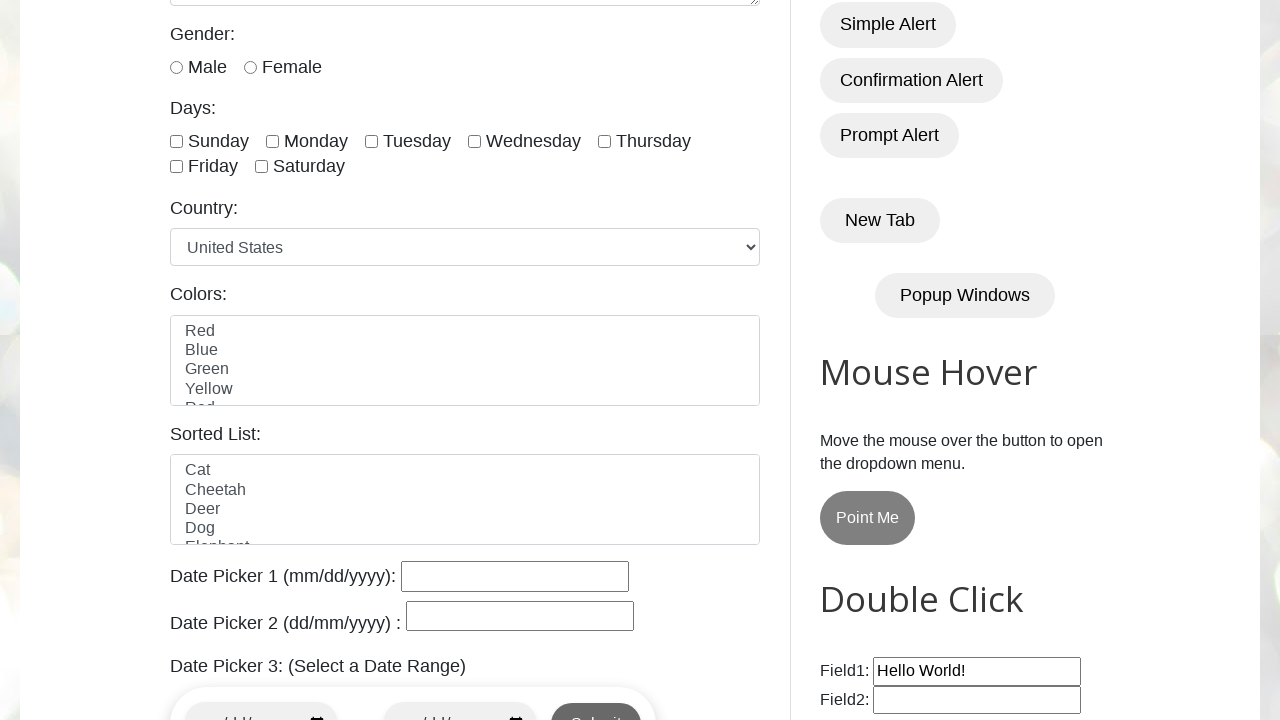